Navigates to the Zup homepage and verifies the URL is correct

Starting URL: http://www.zup.com.br

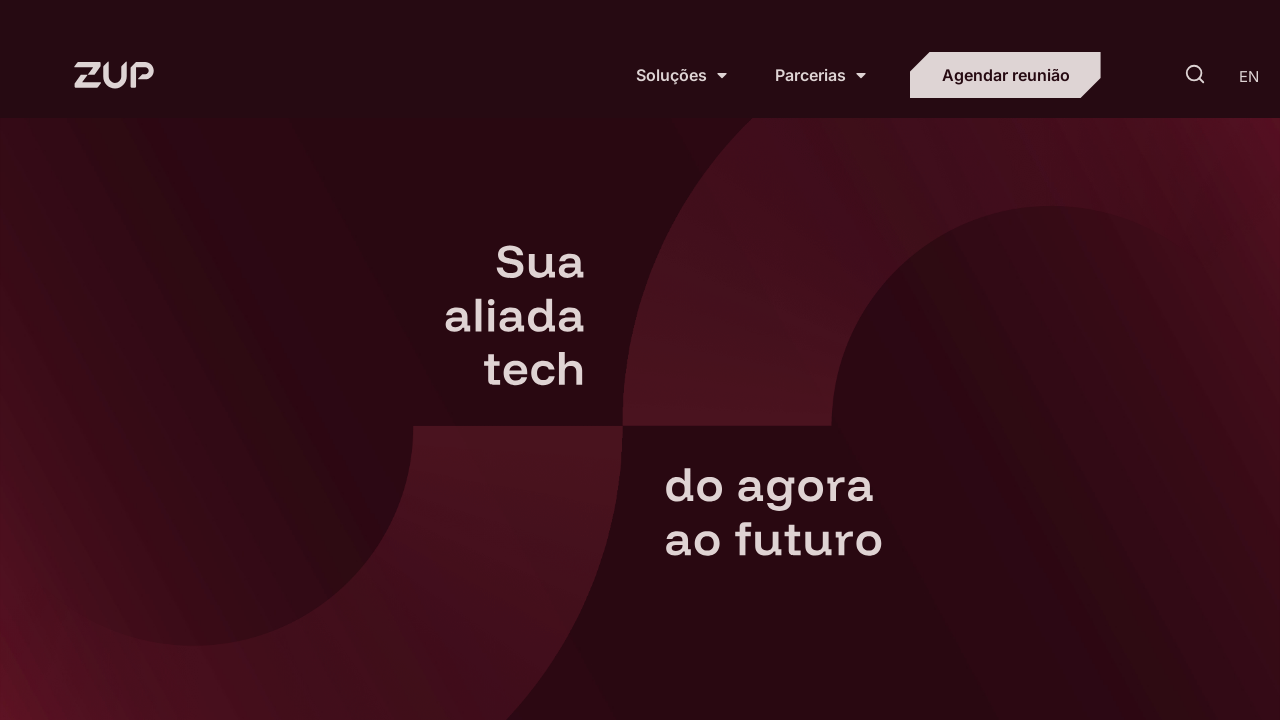

Waited for page load state to complete
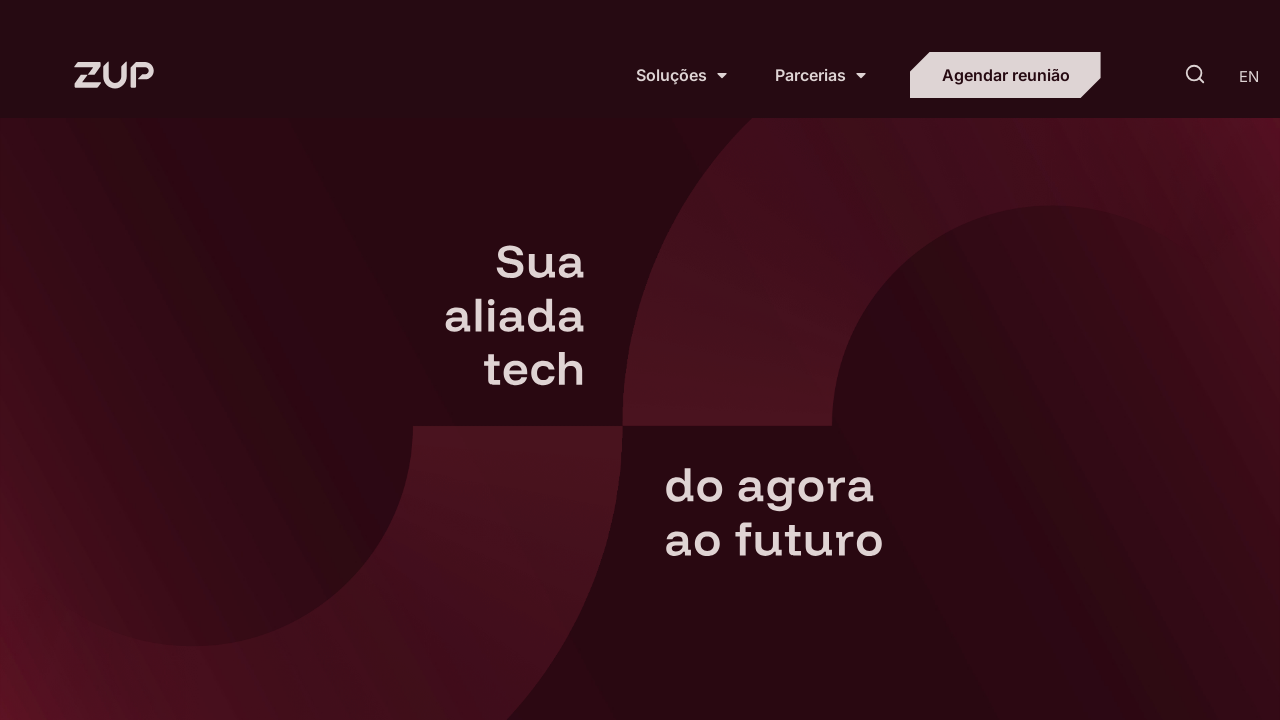

Verified URL contains 'zup.com.br' domain
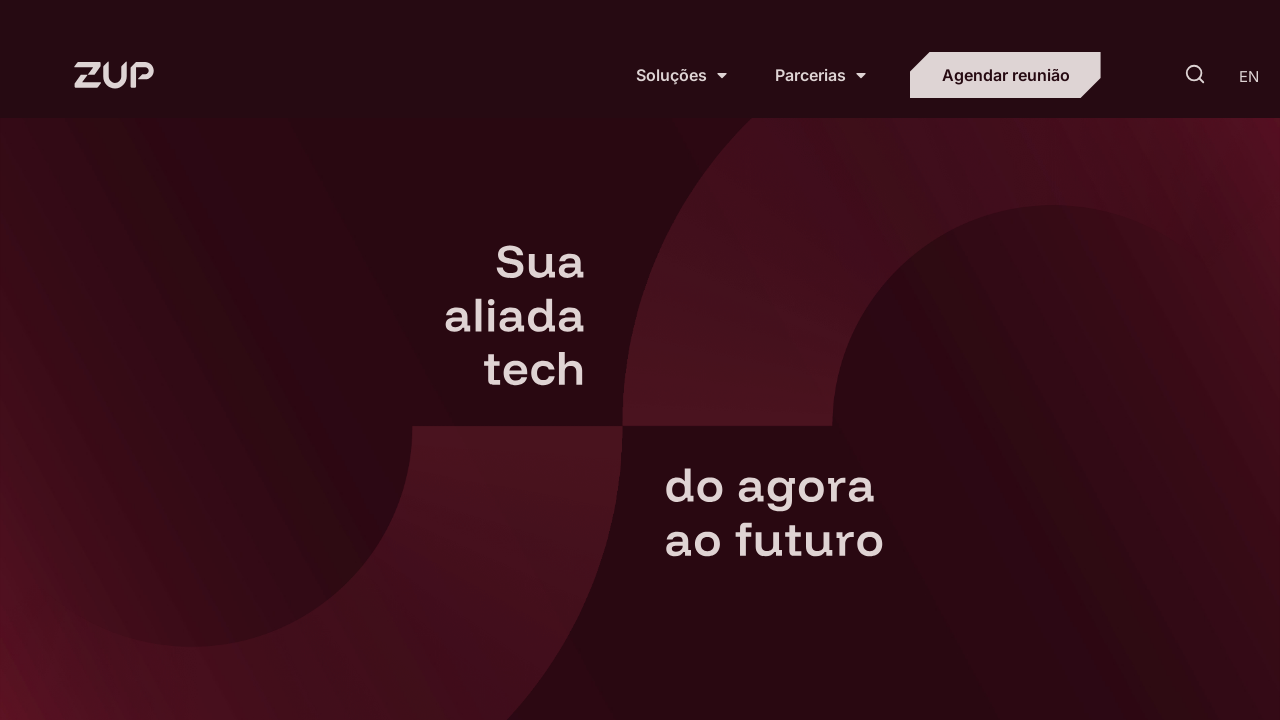

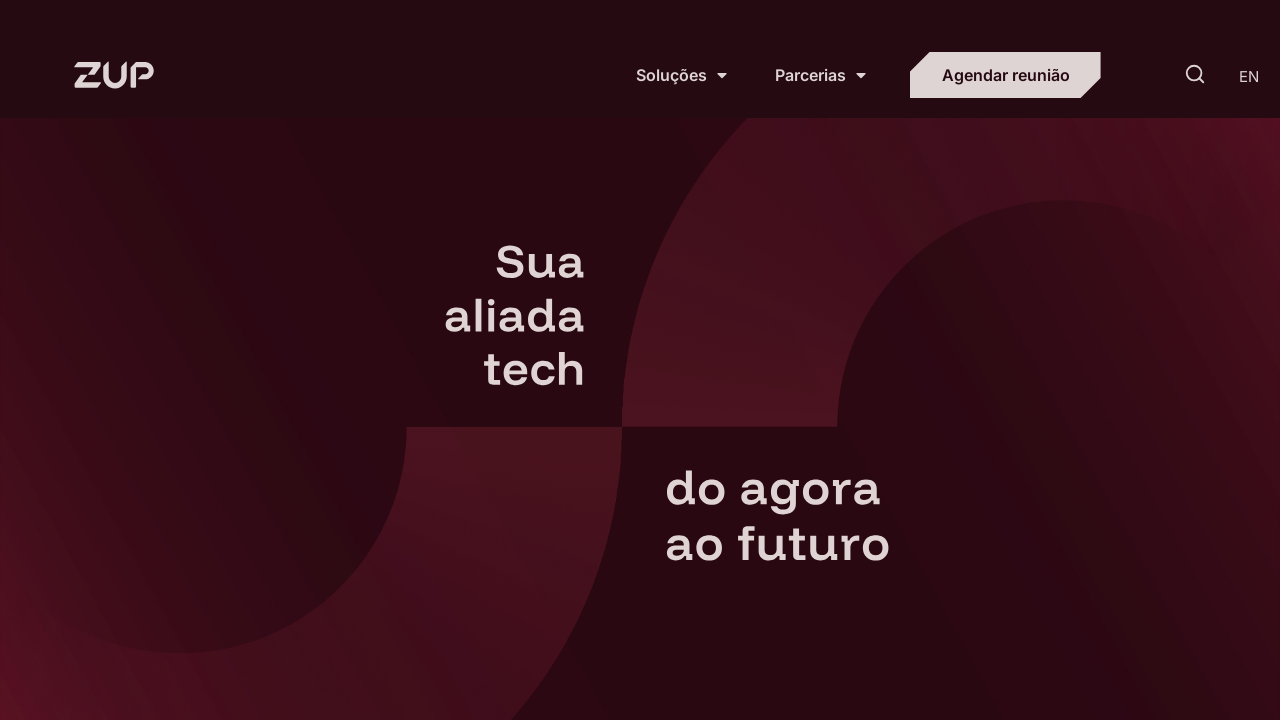